Navigates to multiple pages on the Kairos Technologies website in random order and verifies that each page has the correct title

Starting URL: https://kairostech.com/about-us/

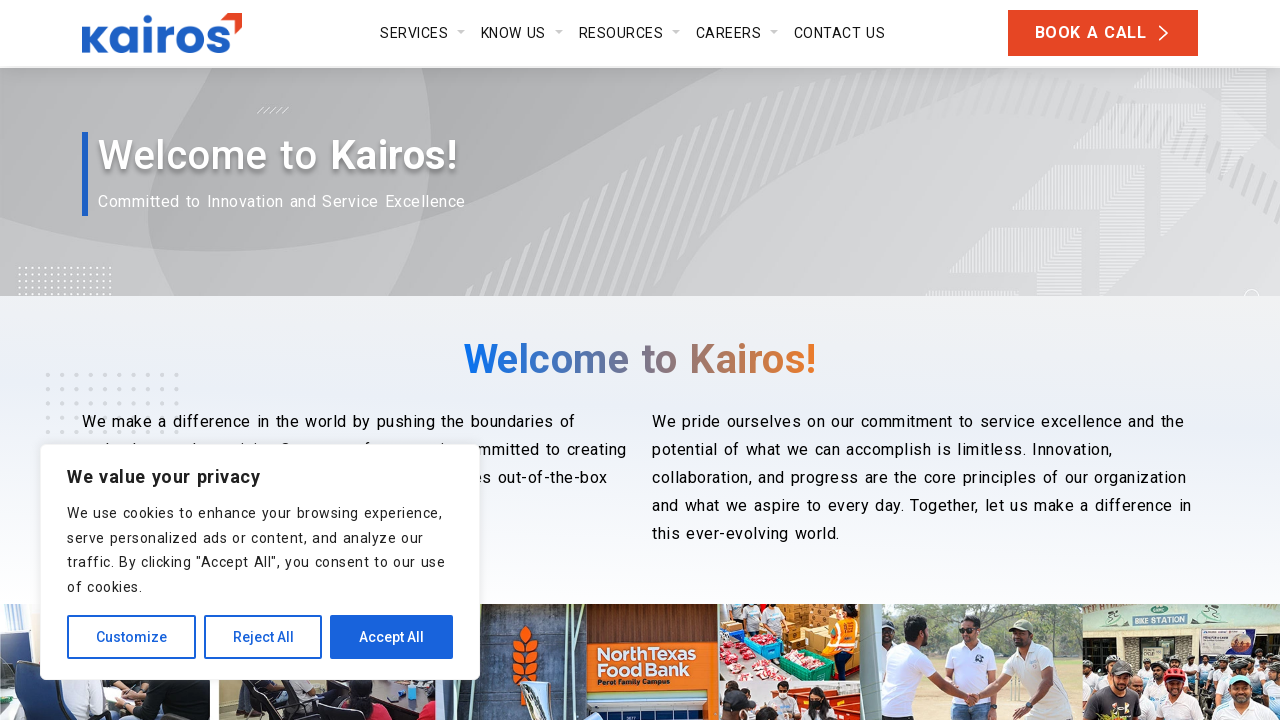

Randomized order of URLs to visit
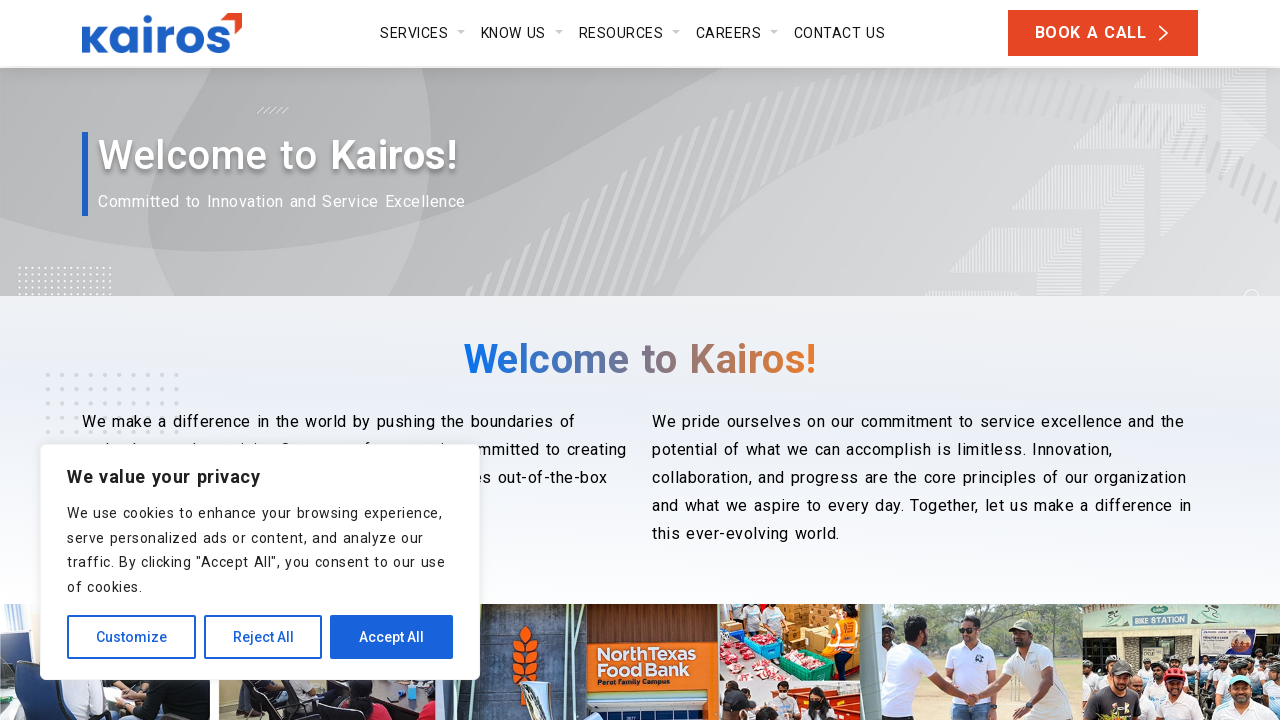

Retrieved page title: About Us | Kairos Technologies
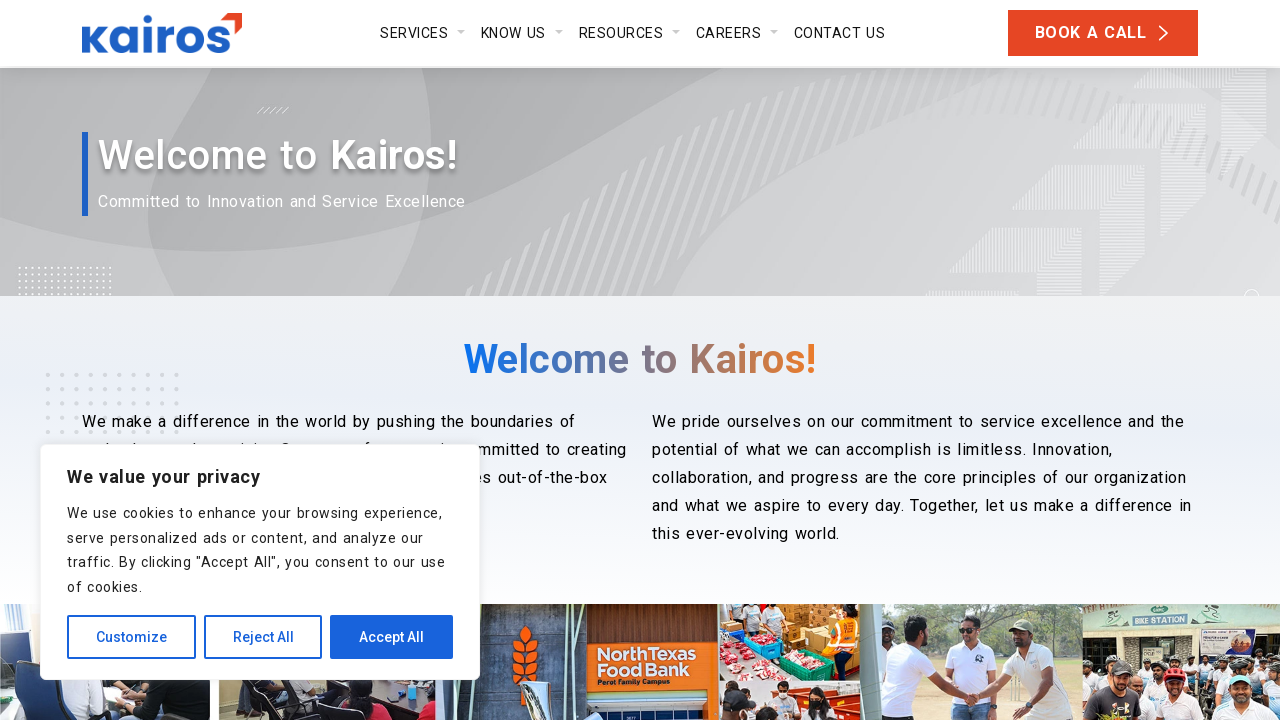

Title verification failed for https://klabs.kairostech.com/kitap-for-total-automation/. Actual: About Us | Kairos Technologies, Expected: KiTAP for Total Automation | Kairos Technologies
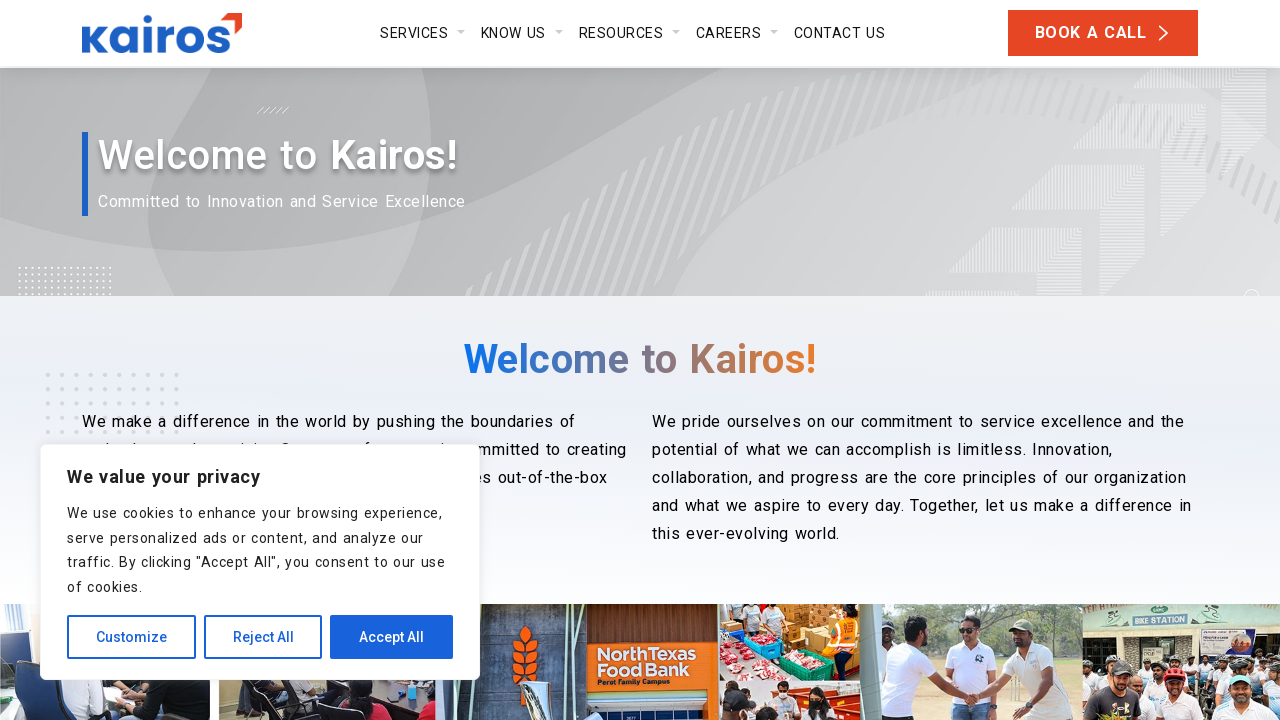

Waited 2 seconds before next navigation
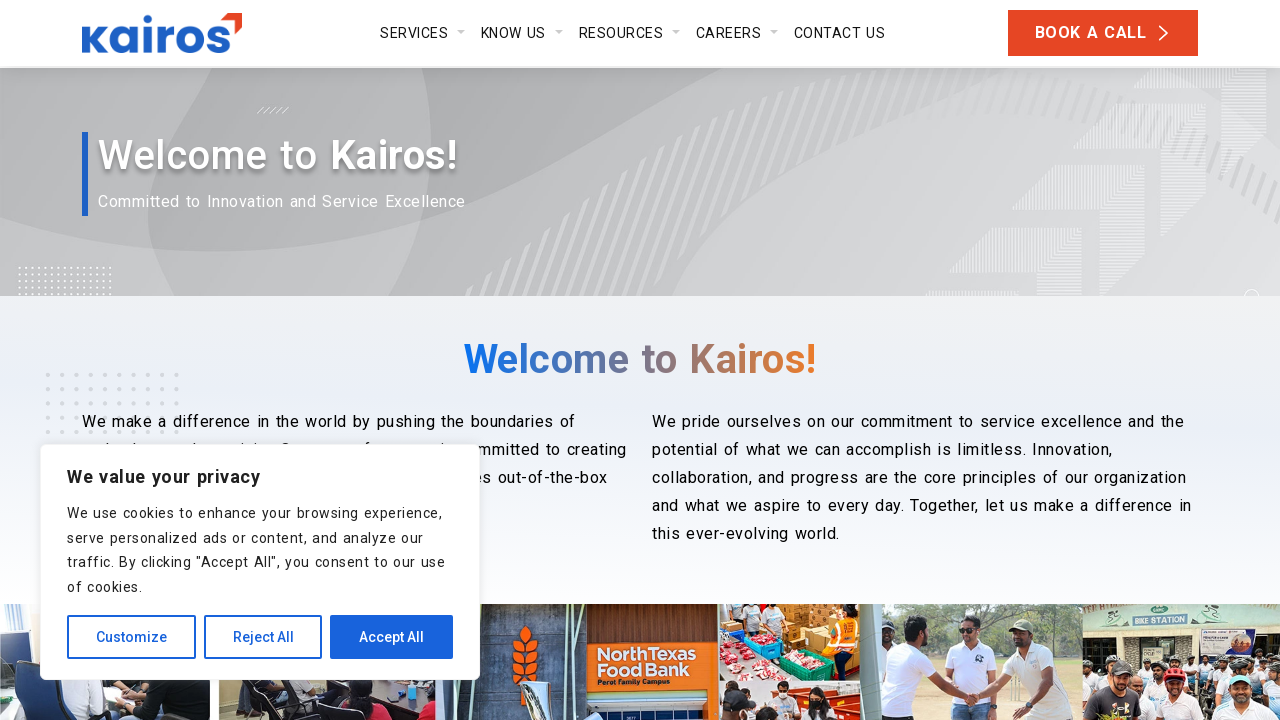

Navigated to https://kairostech.com/about-us/
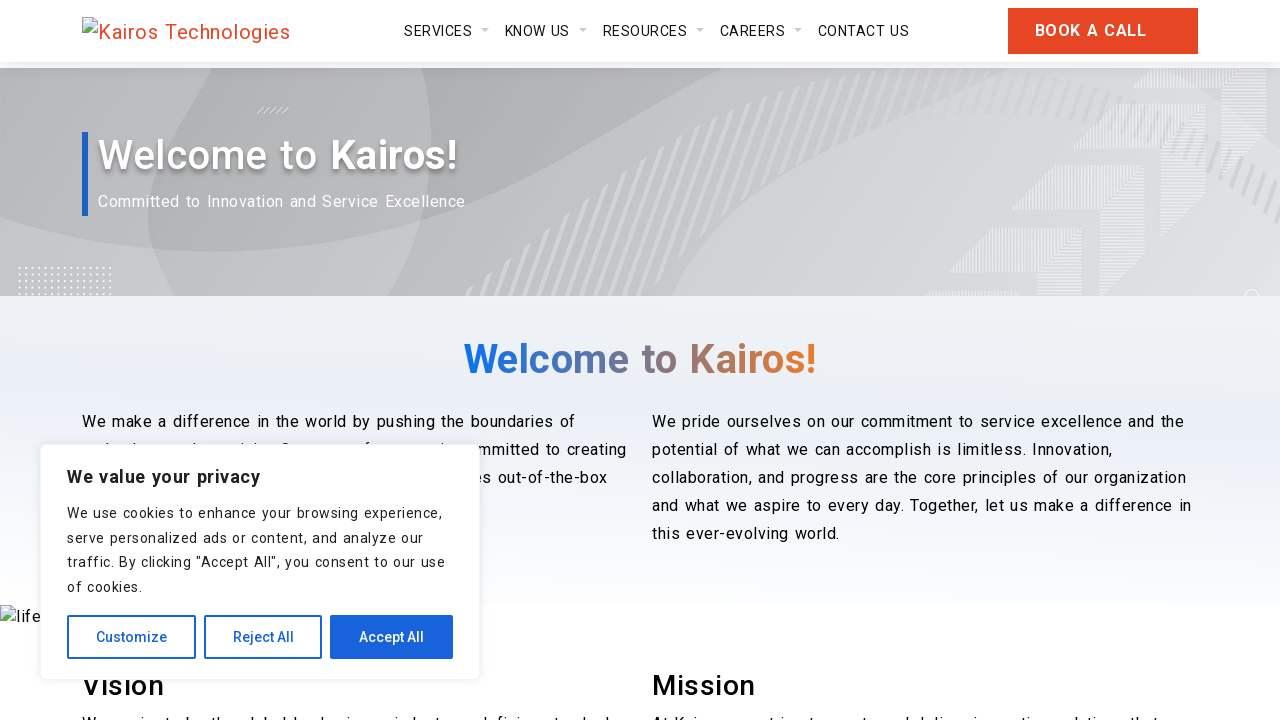

Retrieved page title: About Us | Kairos Technologies
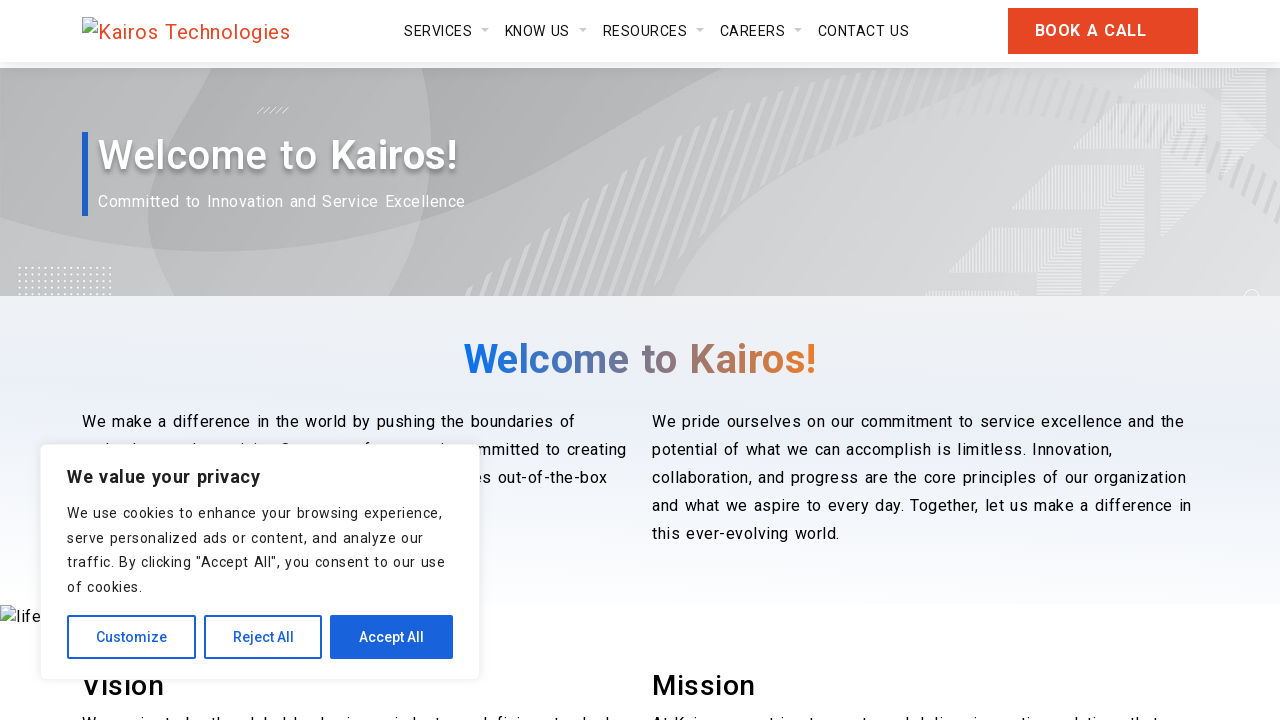

Title verification passed for https://kairostech.com/about-us/
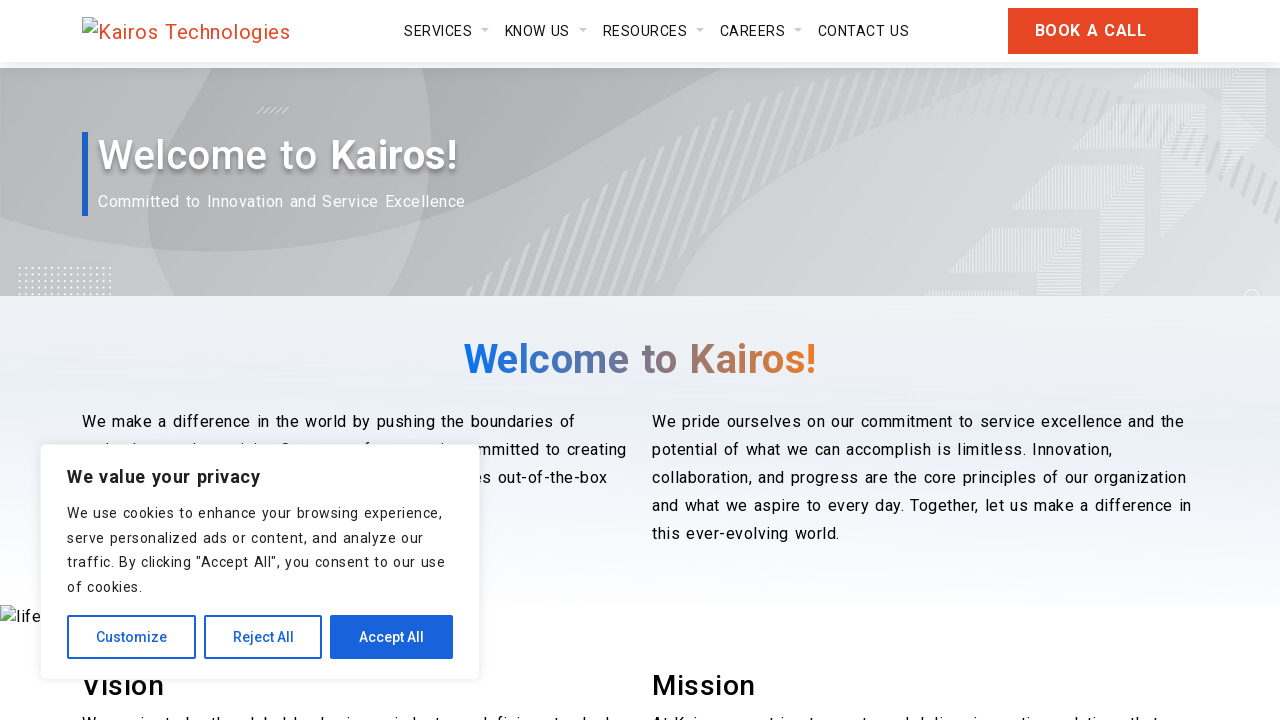

Waited 2 seconds before next navigation
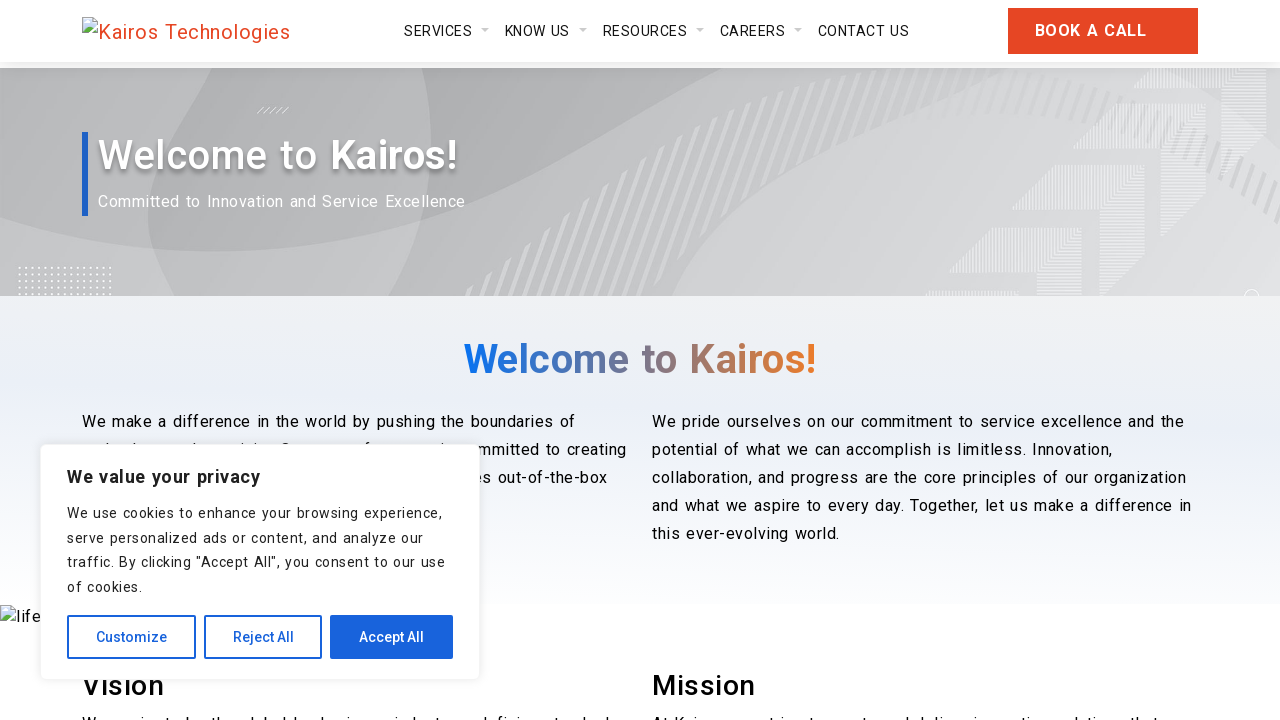

Navigated to https://kairostech.com/contact-us/
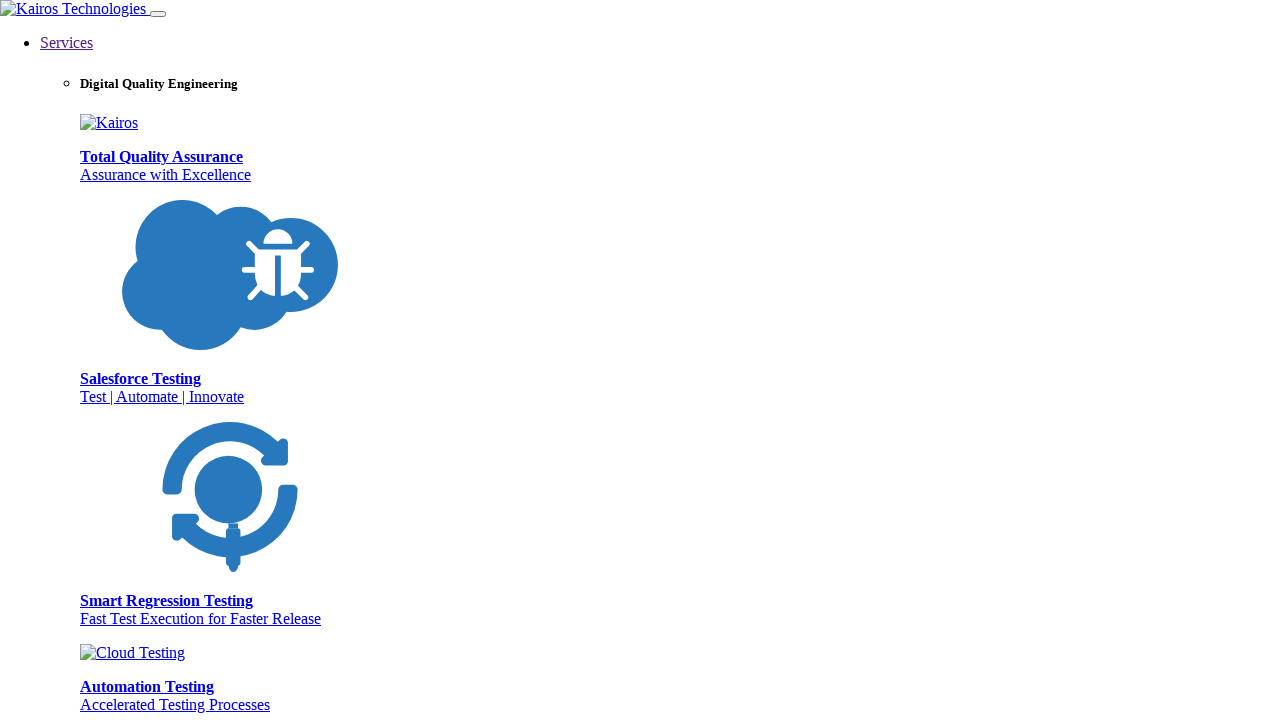

Retrieved page title: Contact us | Kairos Technologies
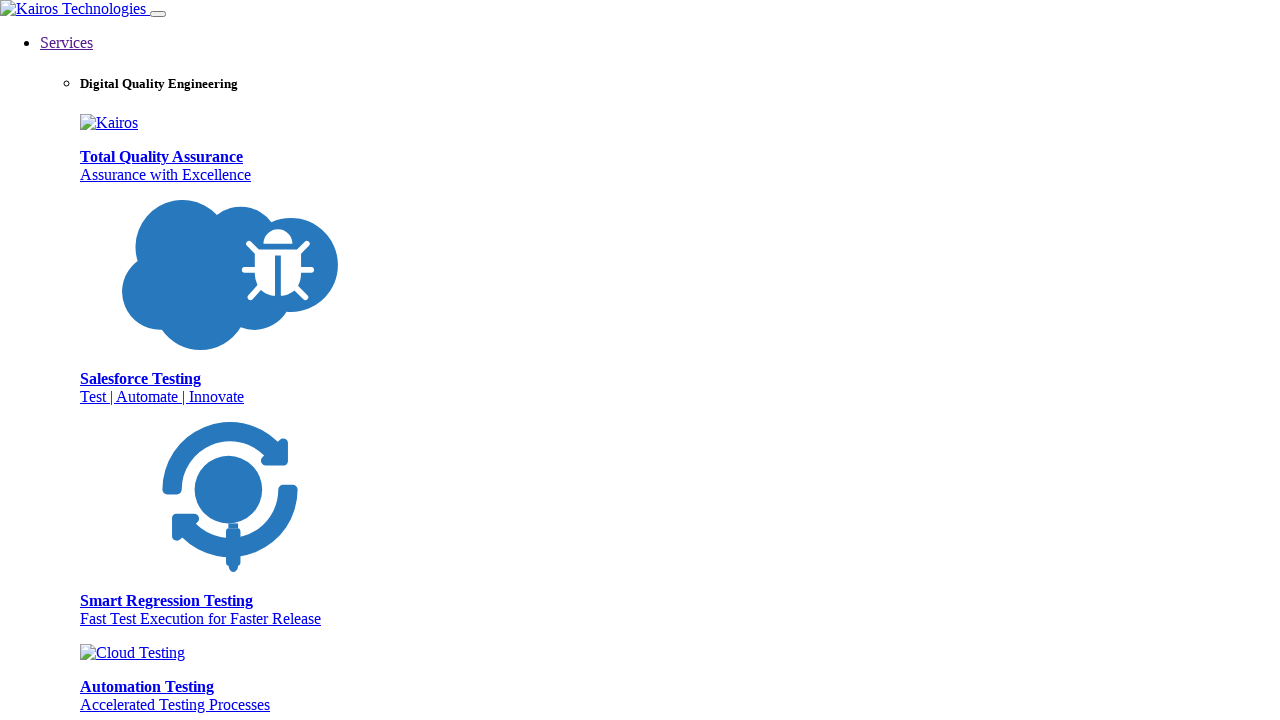

Title verification passed for https://kairostech.com/contact-us/
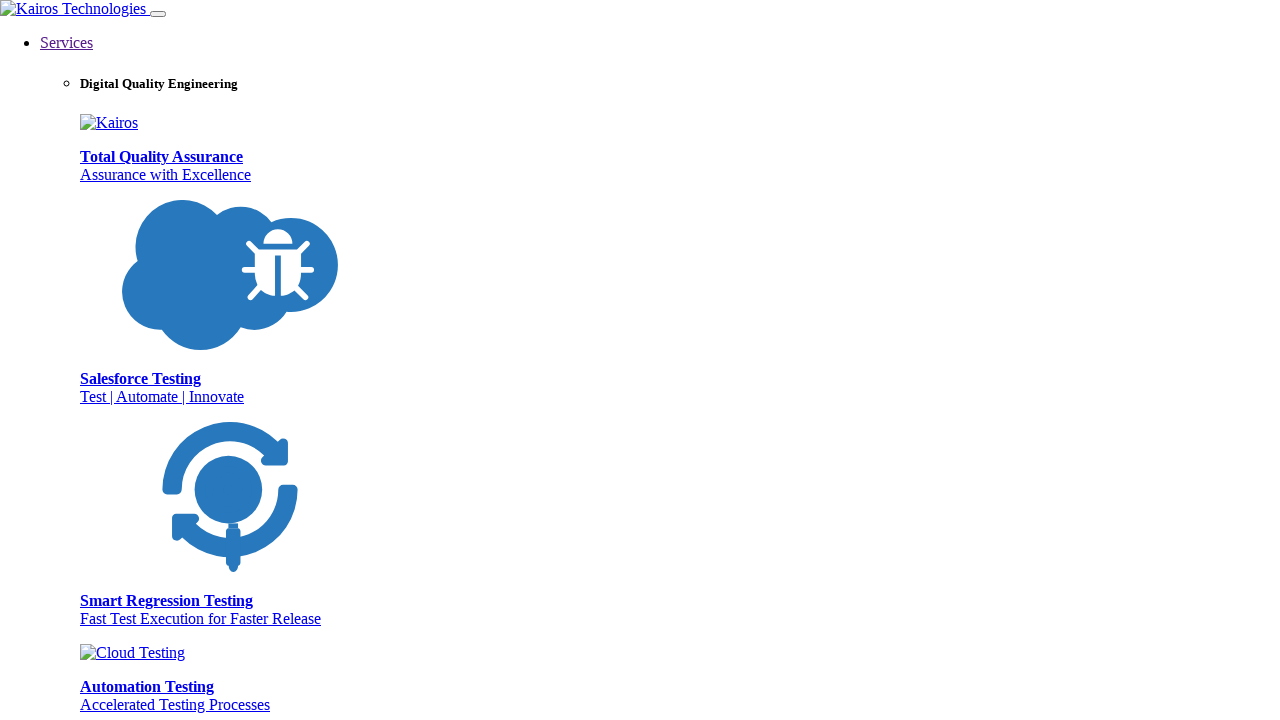

Waited 2 seconds before next navigation
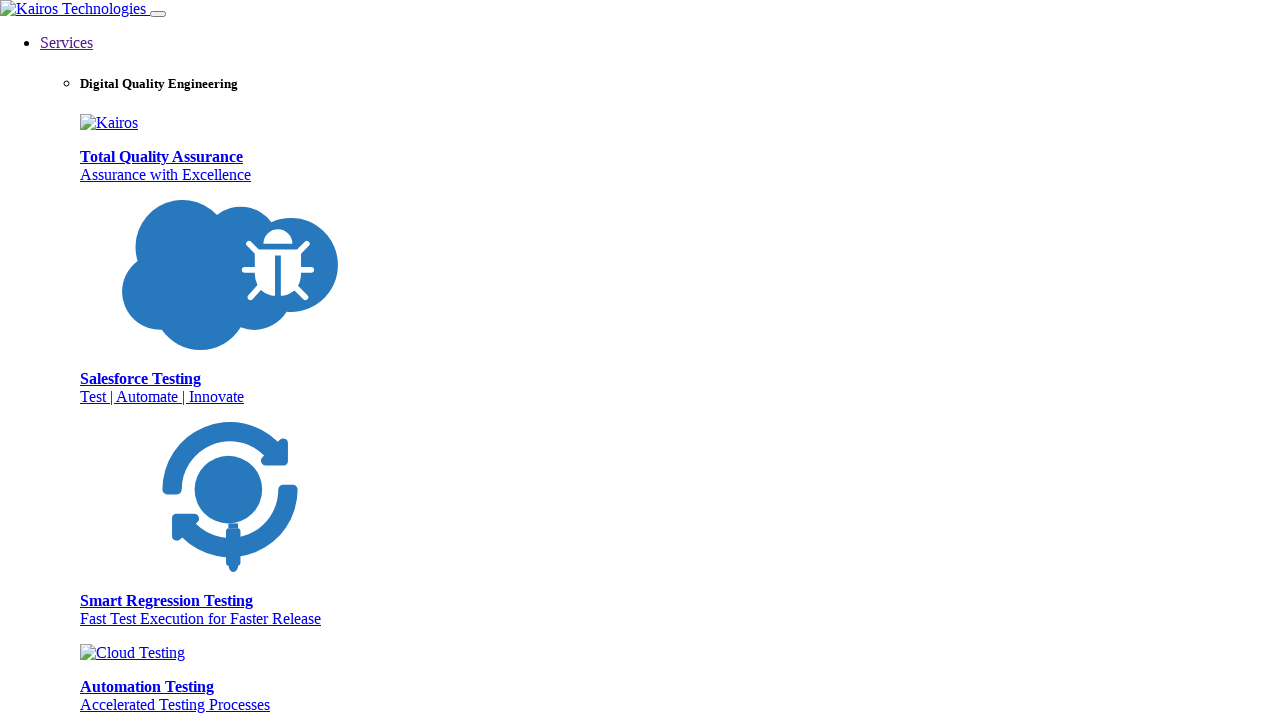

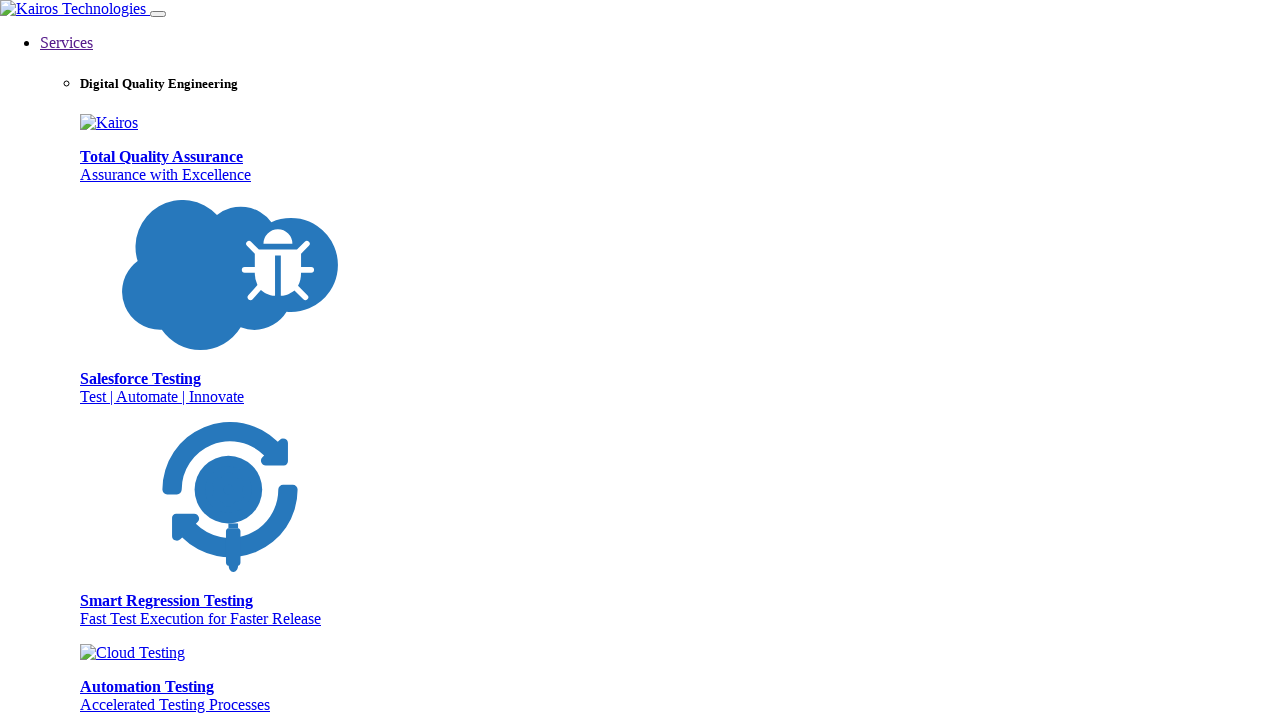